Tests the "Learn more" button on the ExtWebDriver homepage by clicking it and verifying that the page navigates to the Getting Started page with the correct title.

Starting URL: http://finraos.github.io/JTAF-ExtWebDriver

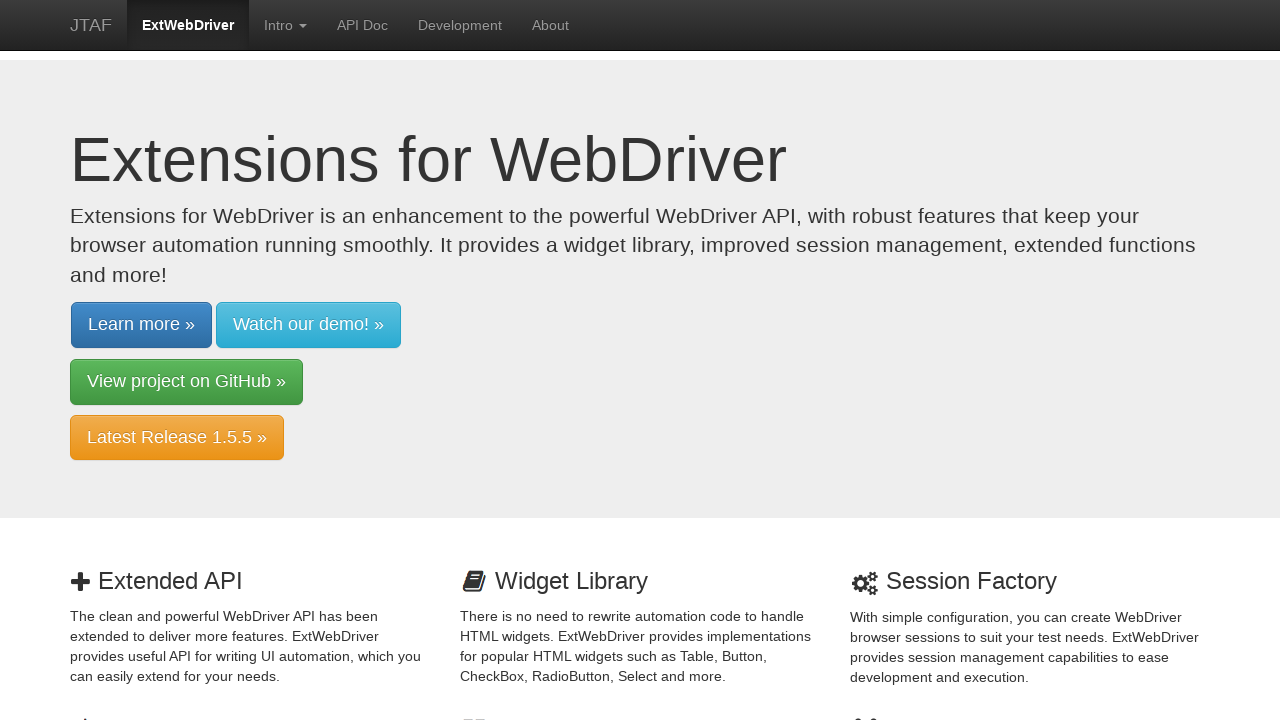

Waited for 'Learn more' button to be present on homepage
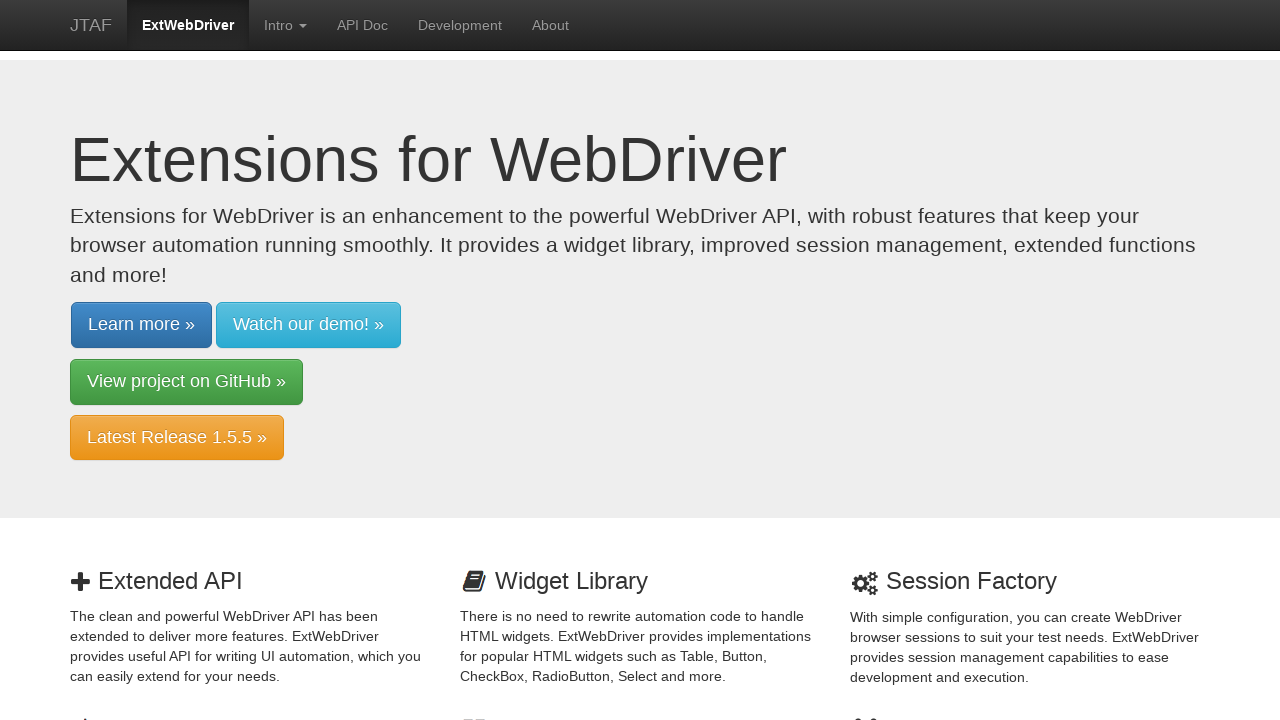

Clicked 'Learn more' button at (142, 325) on xpath=//*[contains(@class,'btn') and text()='Learn more »']
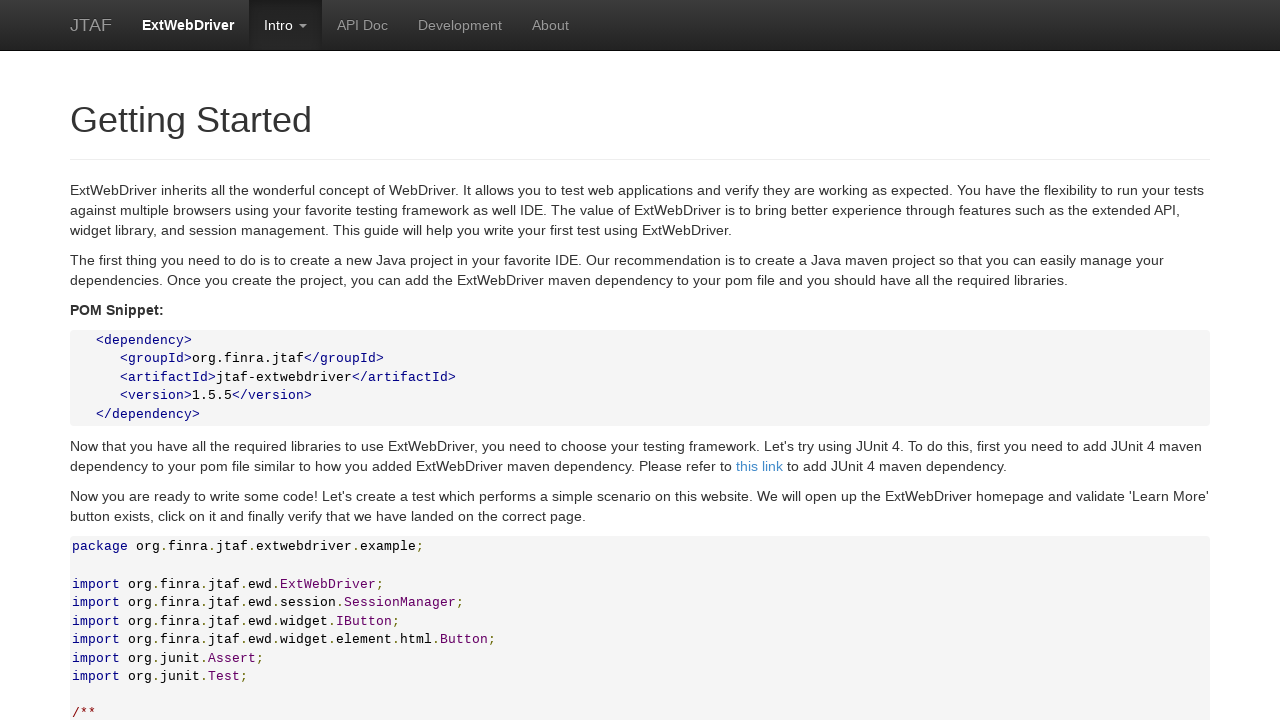

Page navigation completed and DOM content loaded
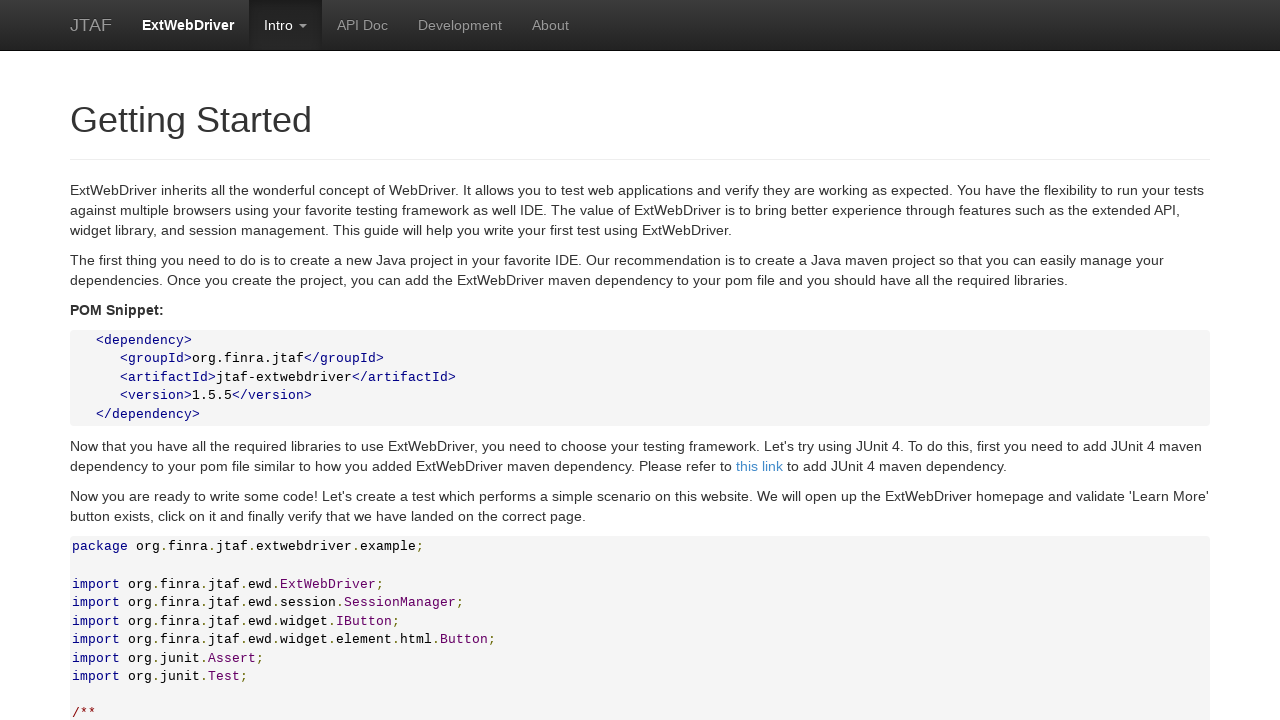

Verified page title is 'Extensions for WebDriver - Getting Started'
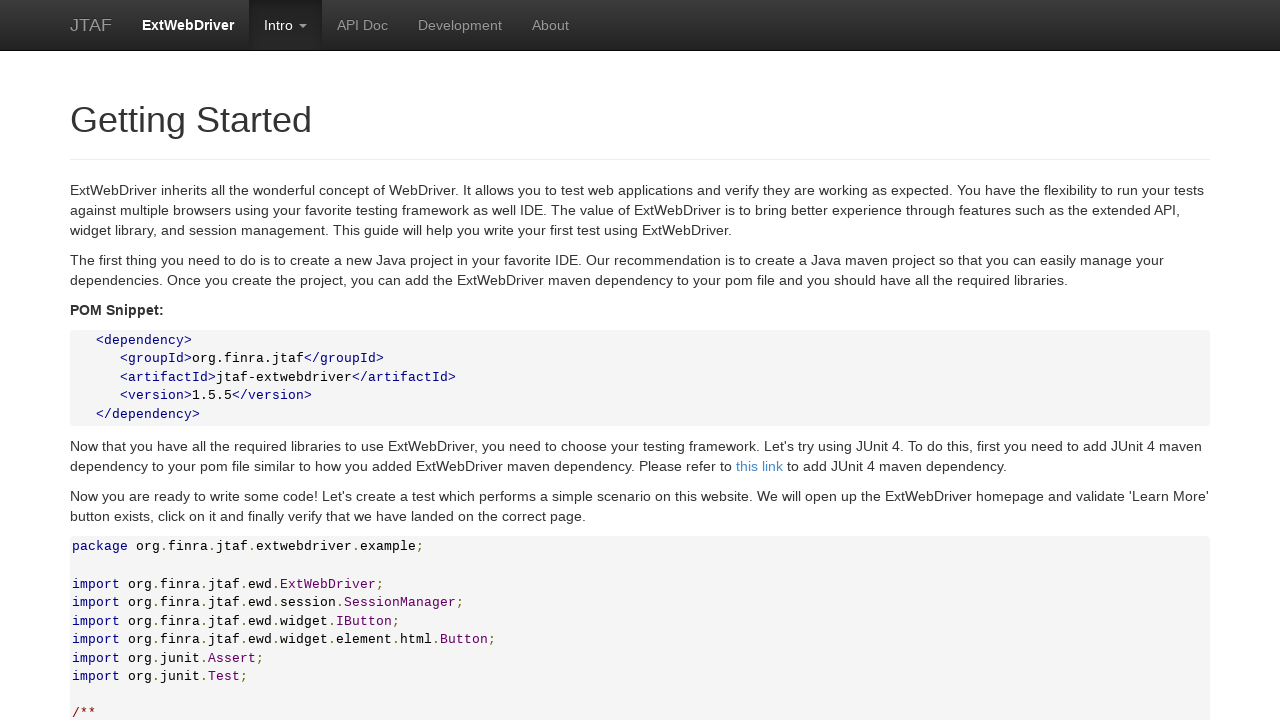

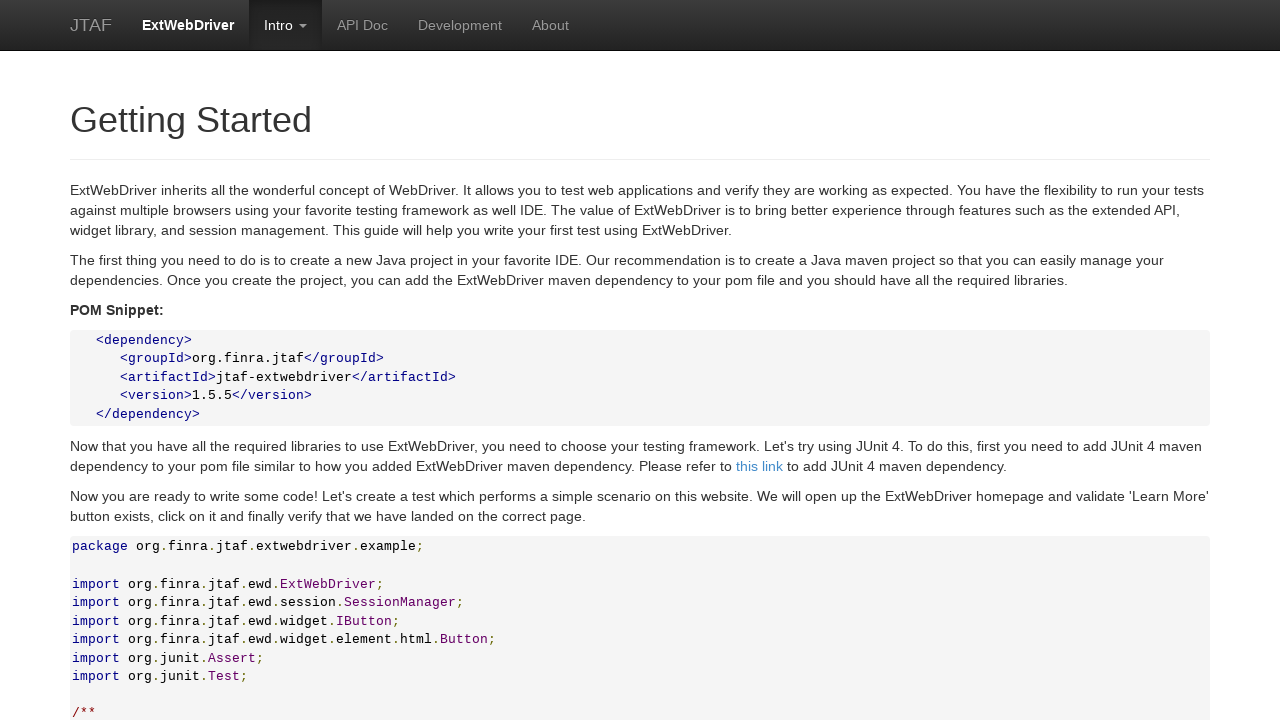